Tests scrolling from viewport origin, then switches to iframe and clicks a checkbox

Starting URL: https://www.selenium.dev/selenium/web/scrolling_tests/frame_with_nested_scrolling_frame_out_of_view.html

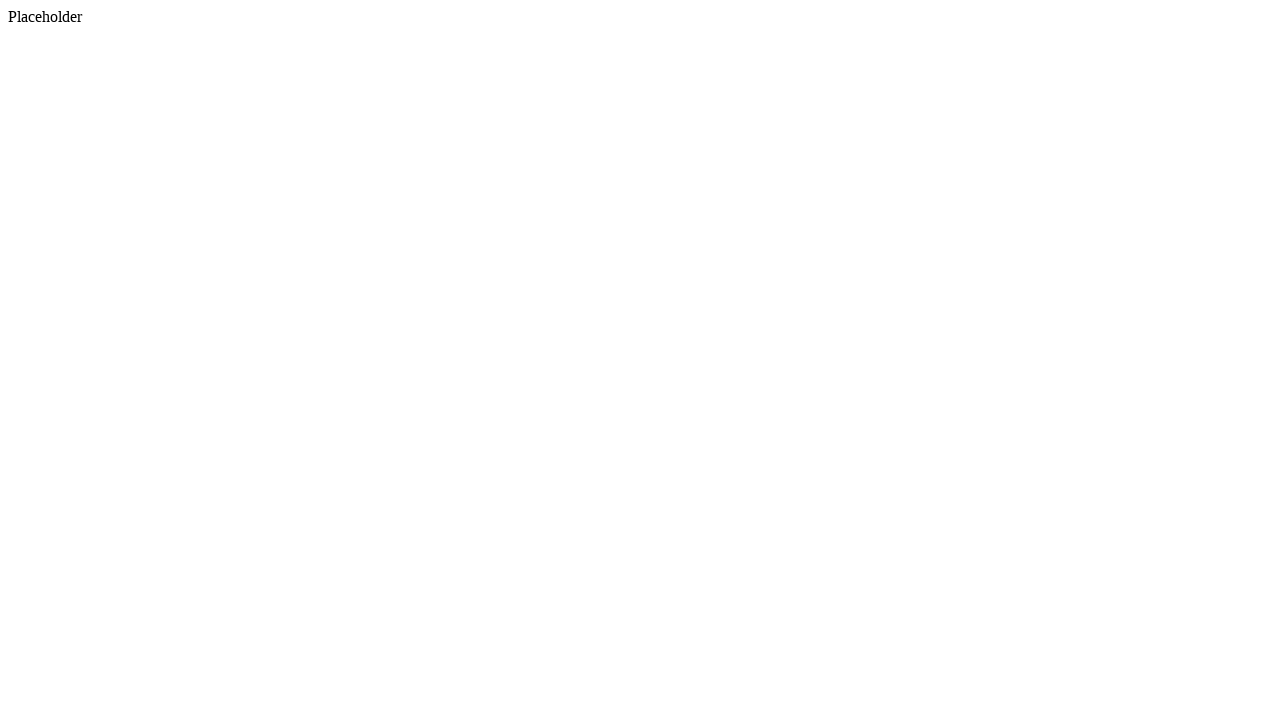

Navigated to scrolling tests page with nested iframe
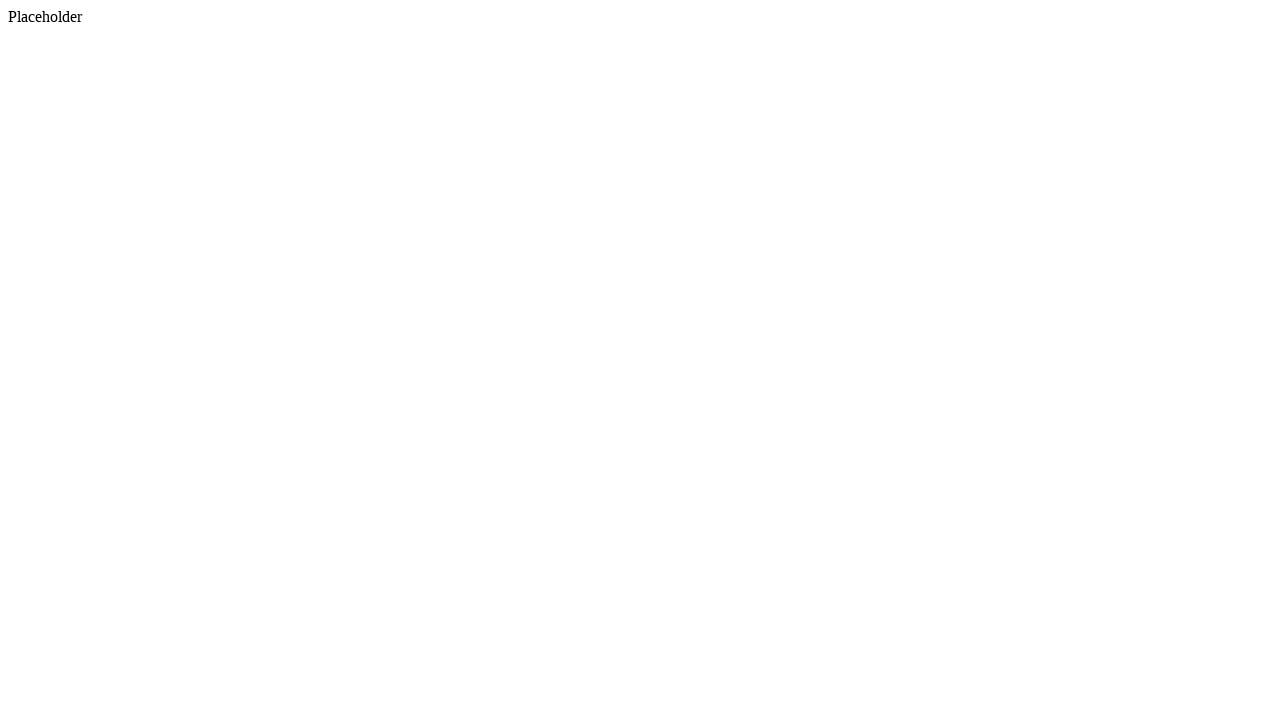

Scrolled down 200 pixels from viewport origin
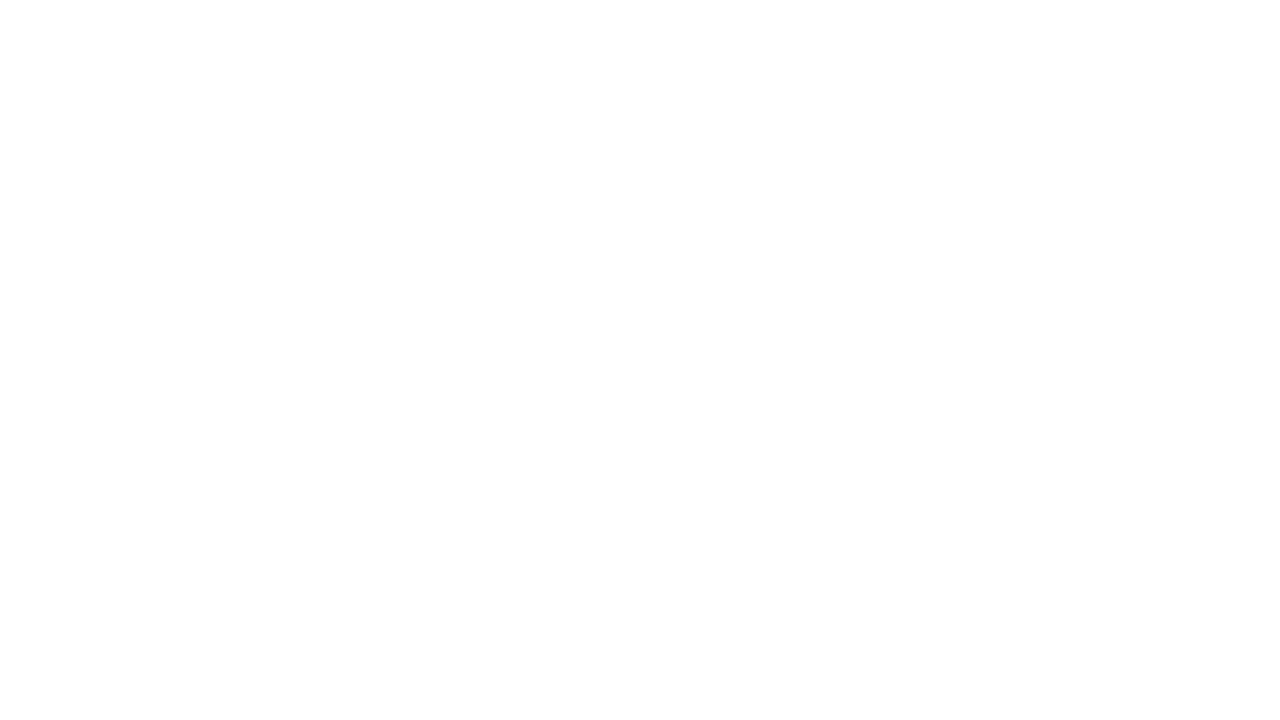

Located the first iframe
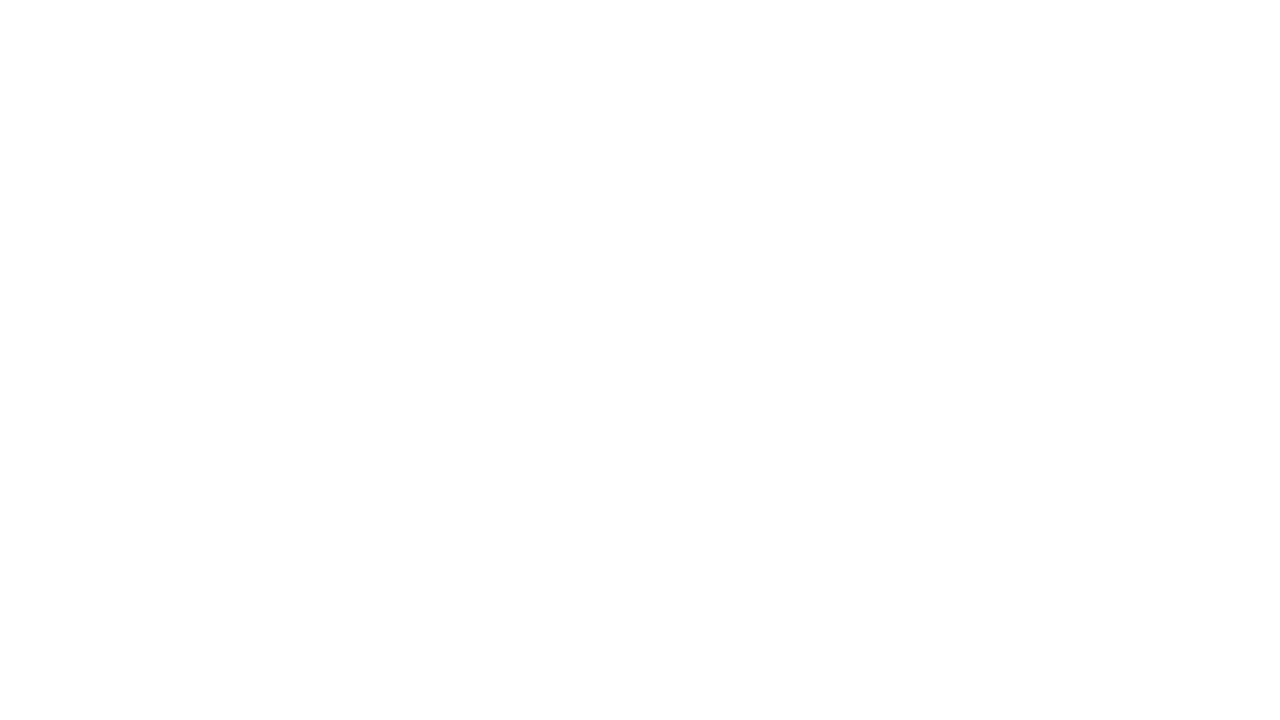

Clicked checkbox in iframe at (28, 669) on iframe >> nth=0 >> internal:control=enter-frame >> input[name='scroll_checkbox']
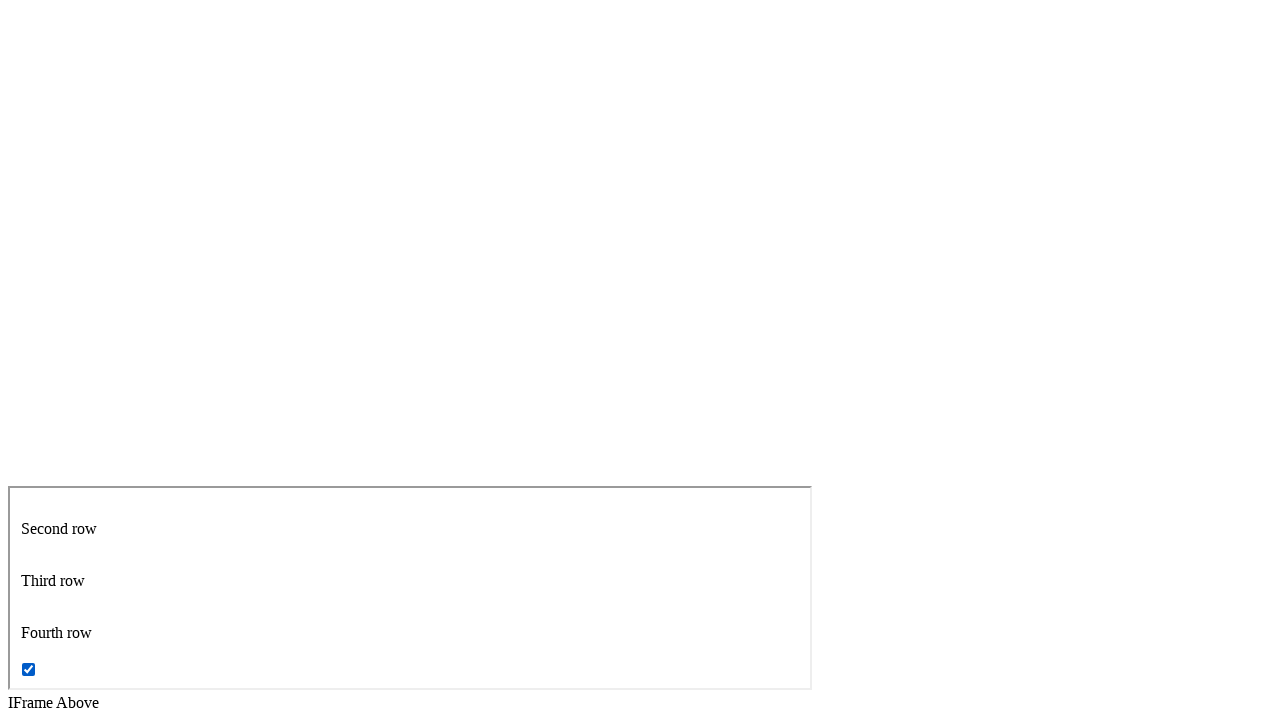

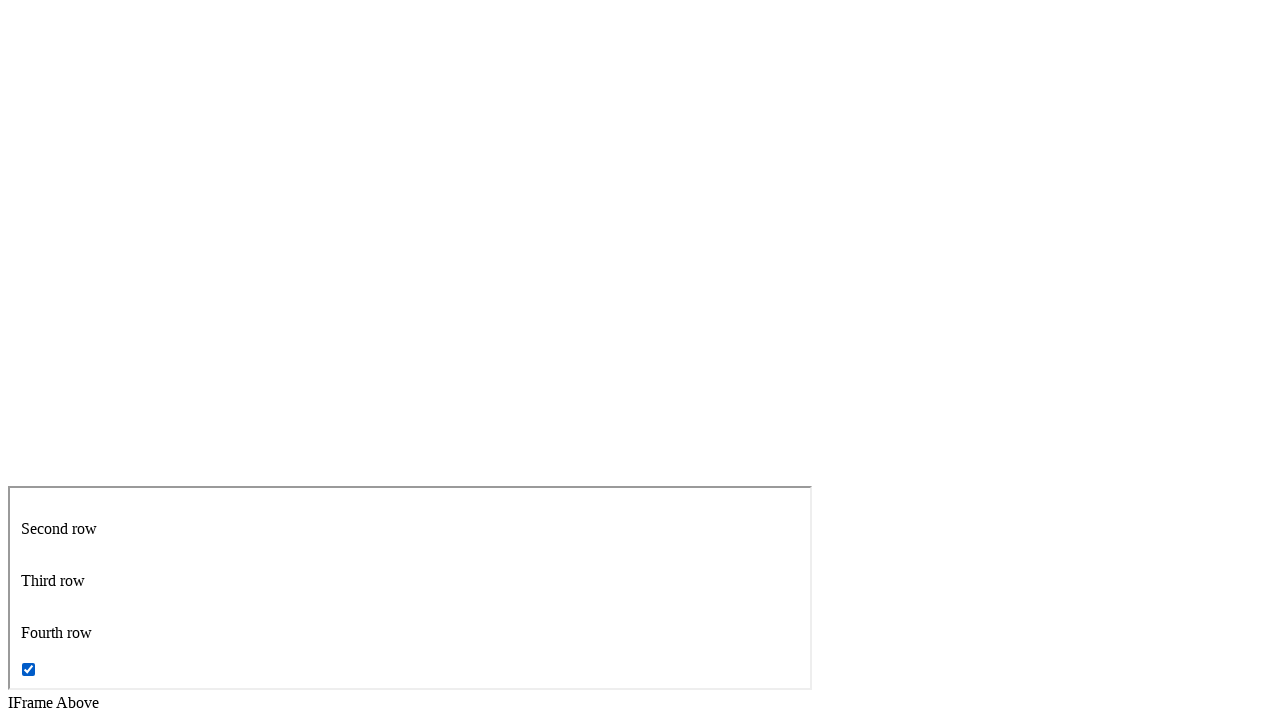